Tests clicking on the NEW element on the footwear page and verifying the NEW category page loads

Starting URL: https://soccerzone.com/footwear/

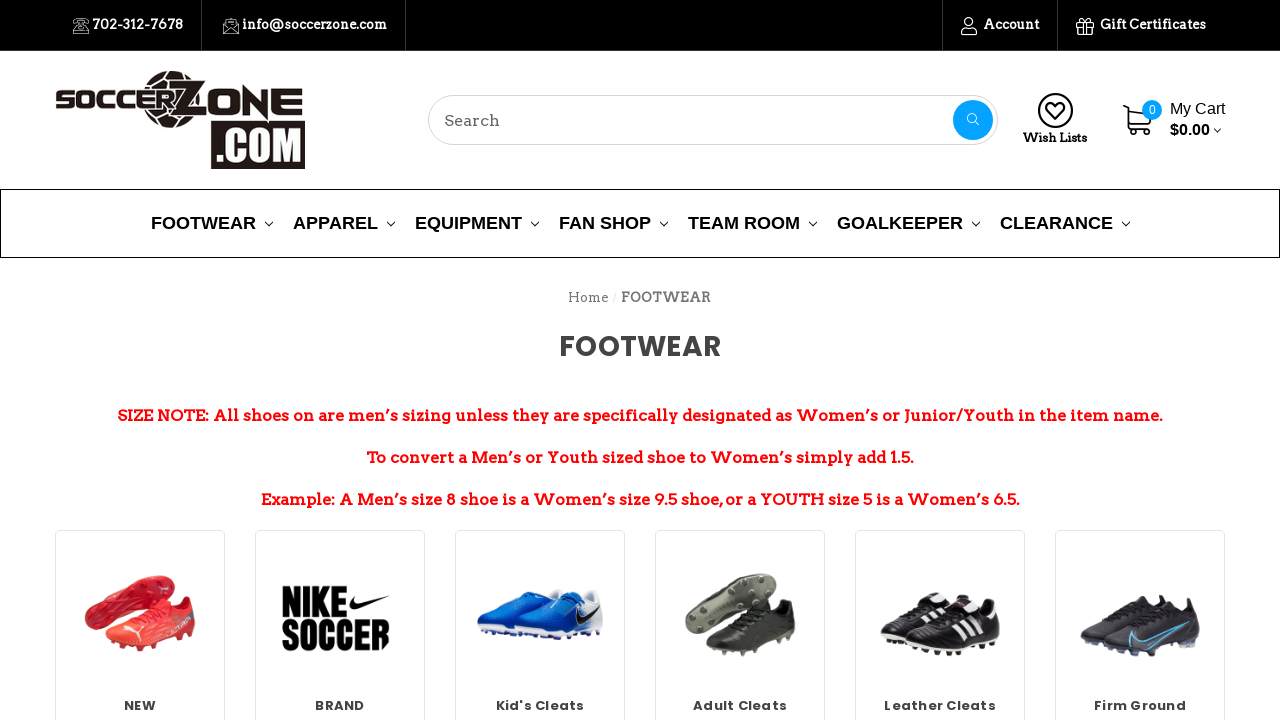

Navigated to footwear page at https://soccerzone.com/footwear/
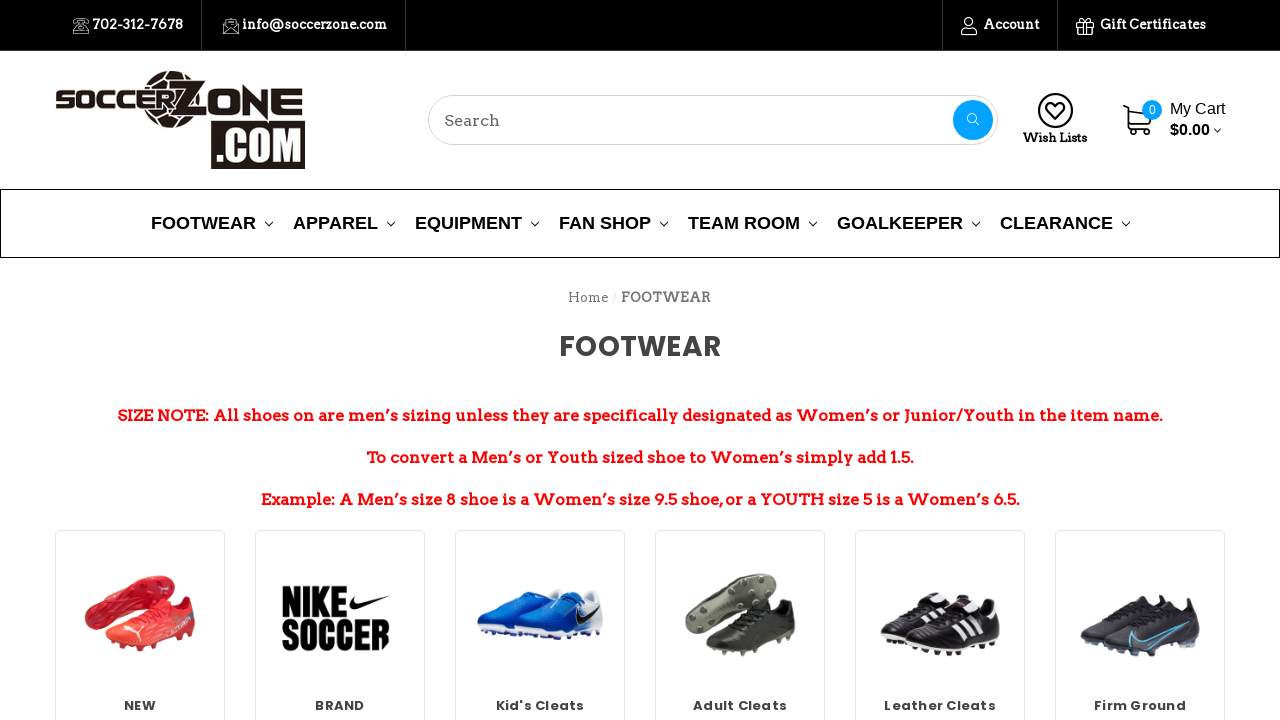

Clicked on NEW element link at (140, 619) on a[title='NEW']
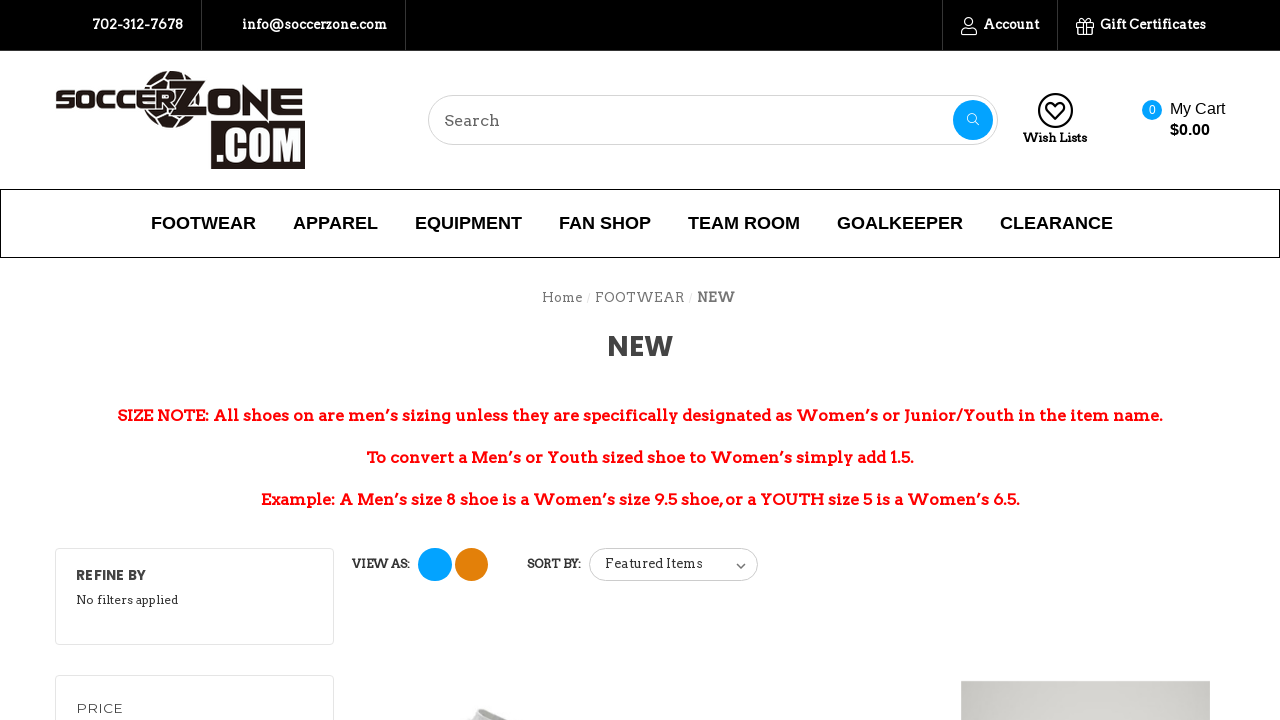

Verified NEW category page heading loaded successfully
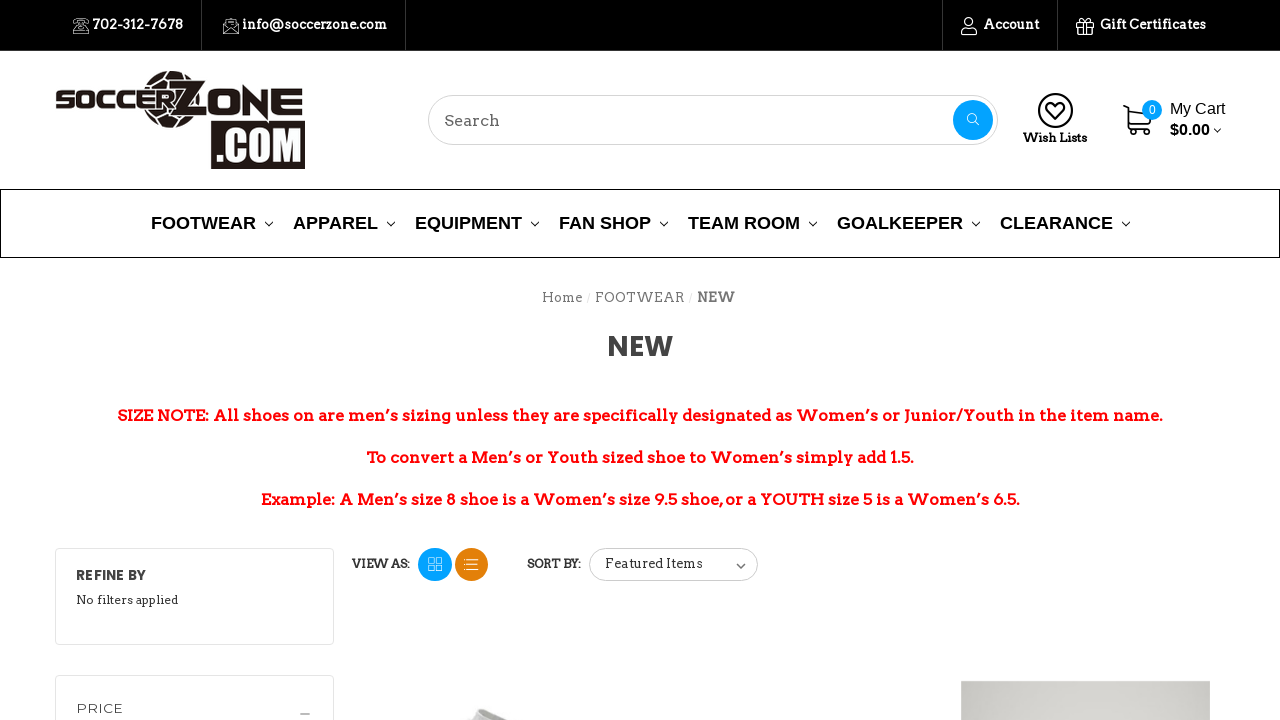

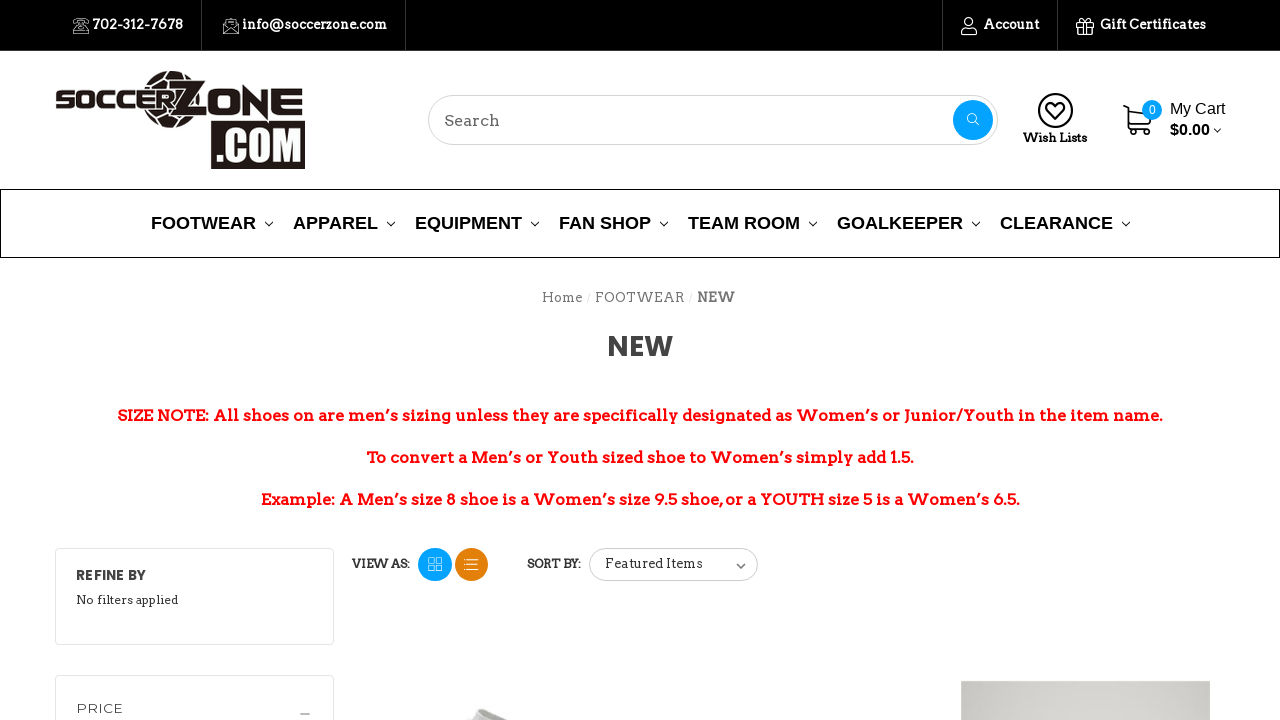